Tests right-click context menu functionality by performing a context click on a button element to trigger the jQuery context menu

Starting URL: http://swisnl.github.io/jQuery-contextMenu/demo.html

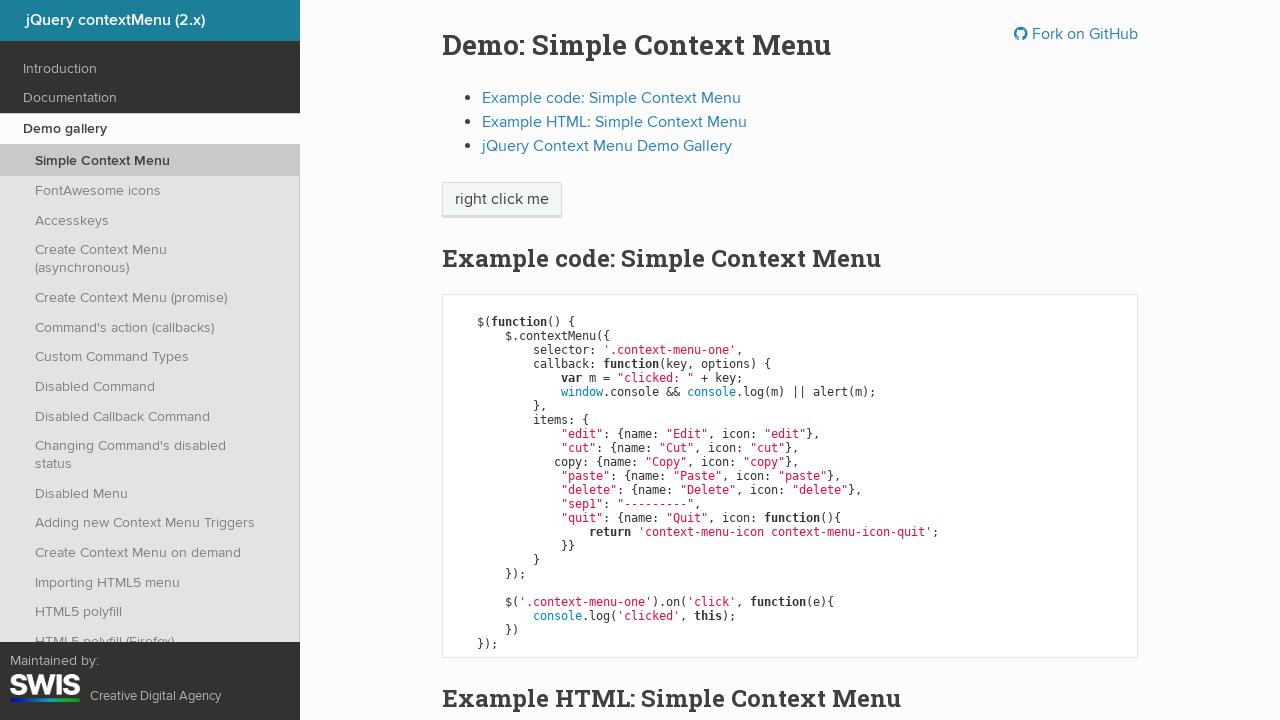

Located the context menu trigger button element
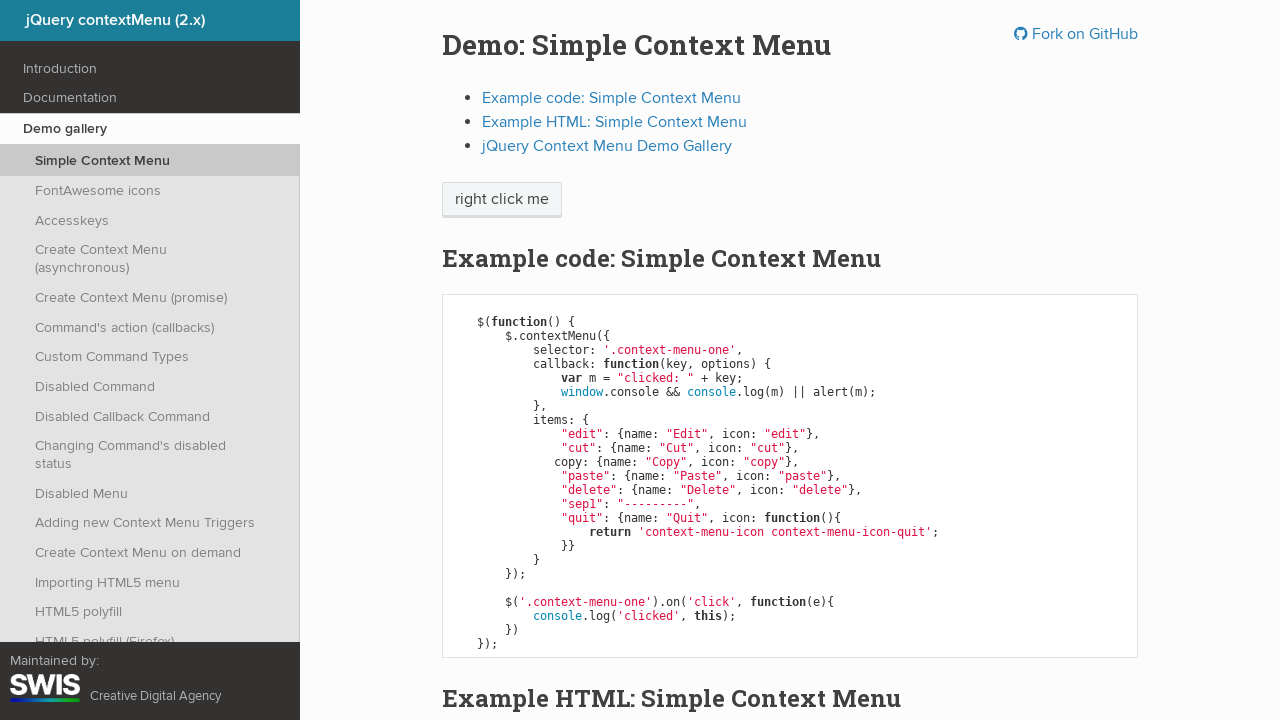

Performed right-click on the context menu trigger button at (502, 200) on span.context-menu-one
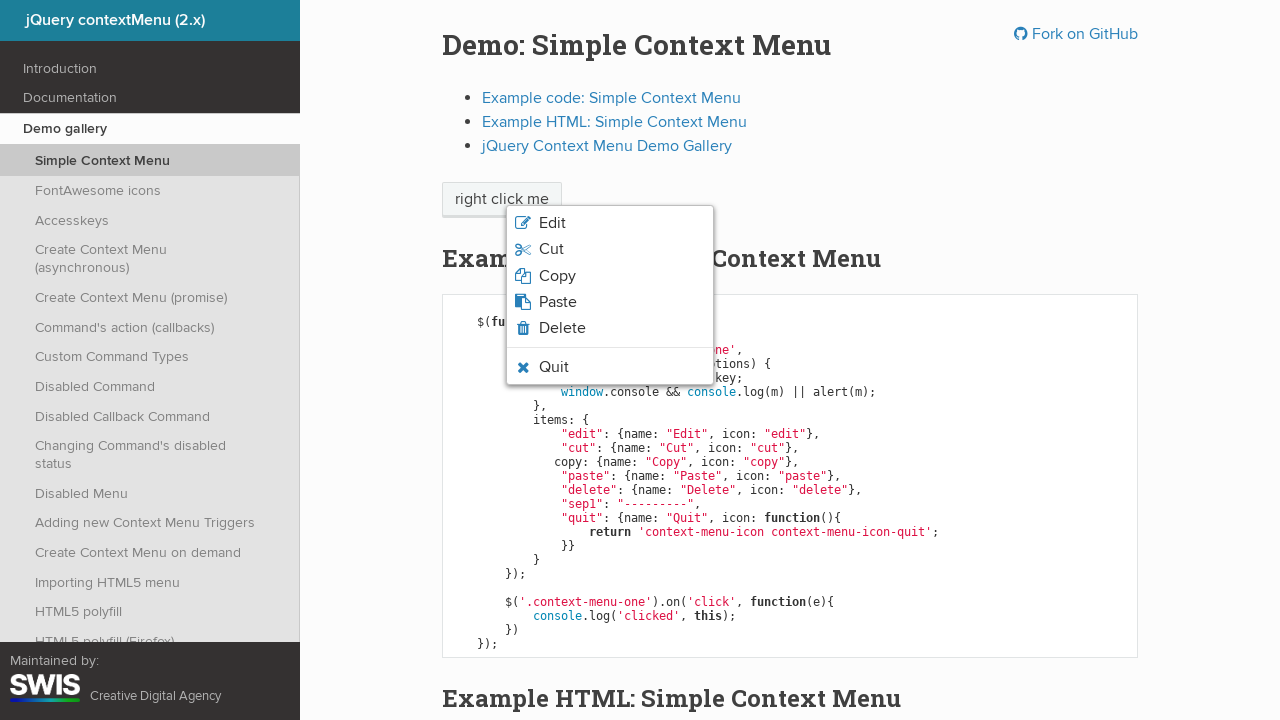

Context menu appeared after right-click
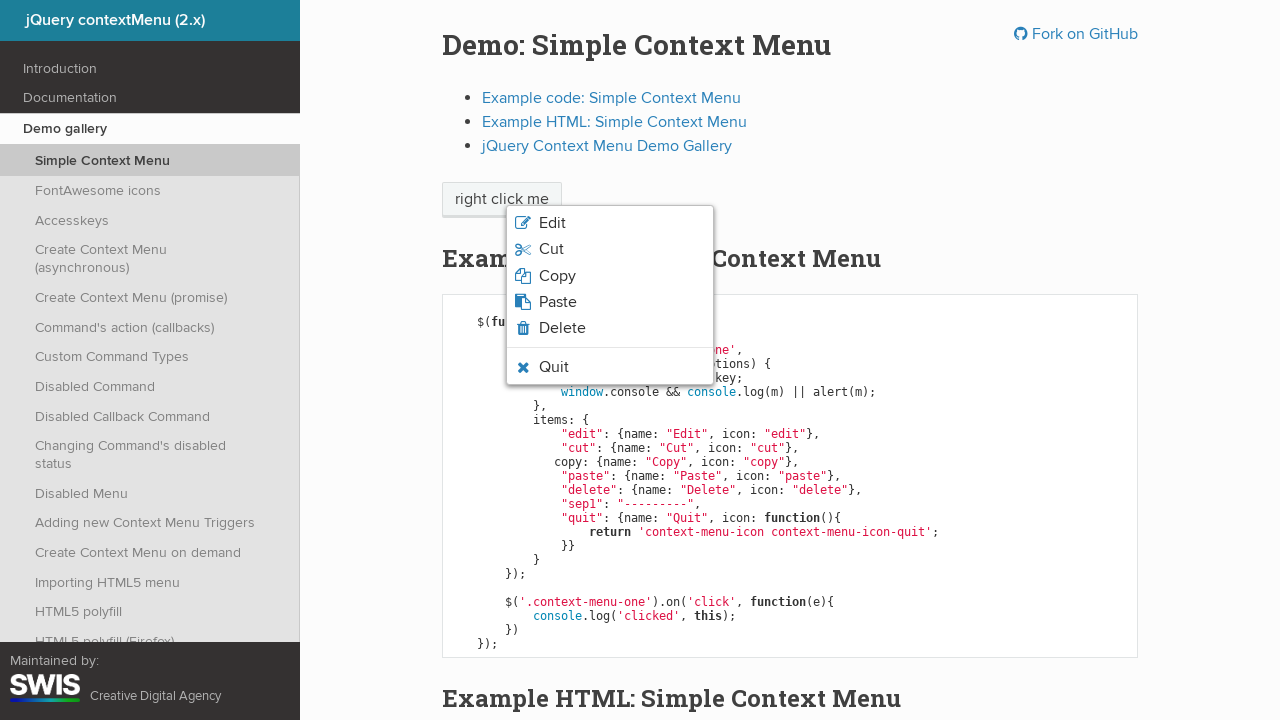

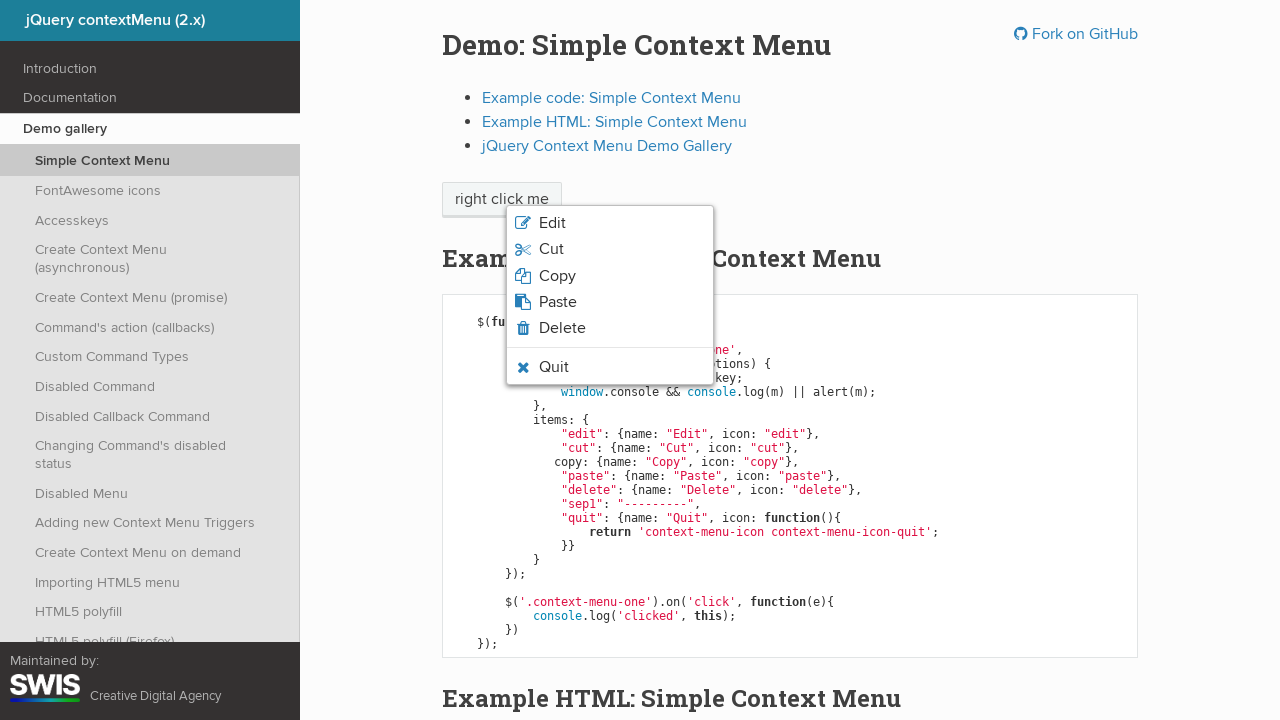